Tests radio button functionality by iterating through a group of radio buttons and clicking each one to verify selection behavior

Starting URL: http://www.echoecho.com/htmlforms10.htm

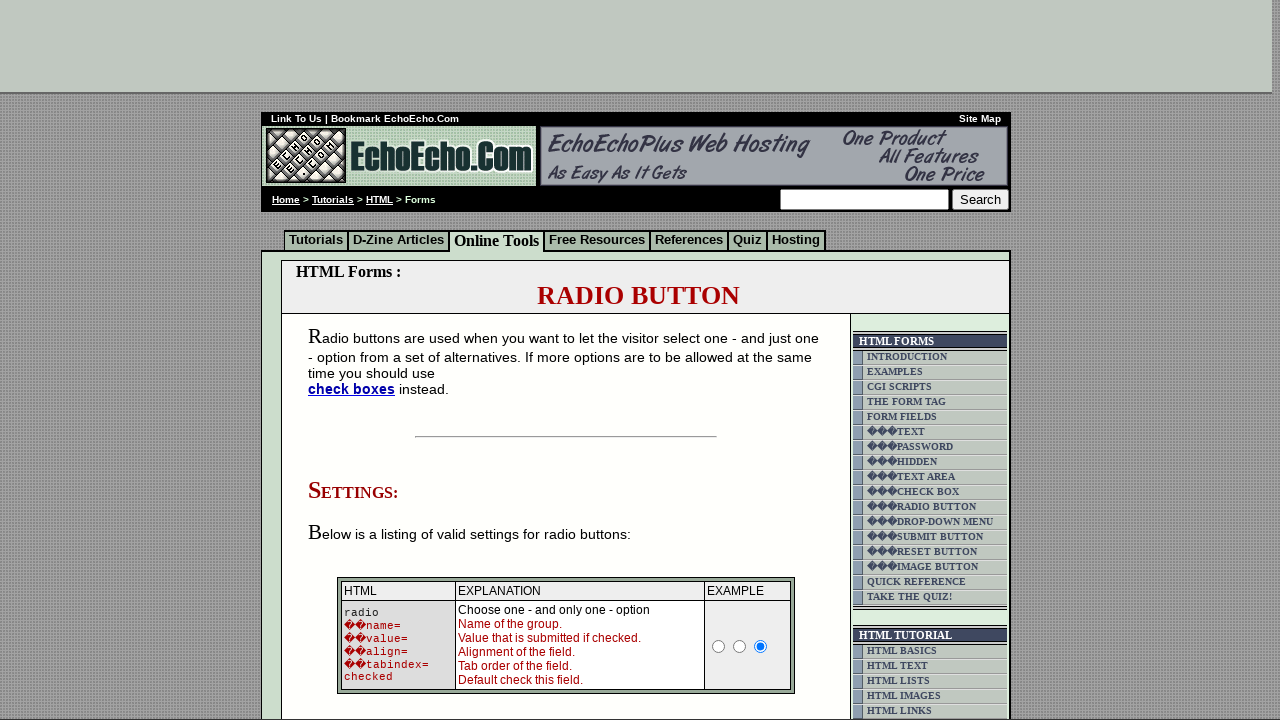

Located radio buttons block for group1
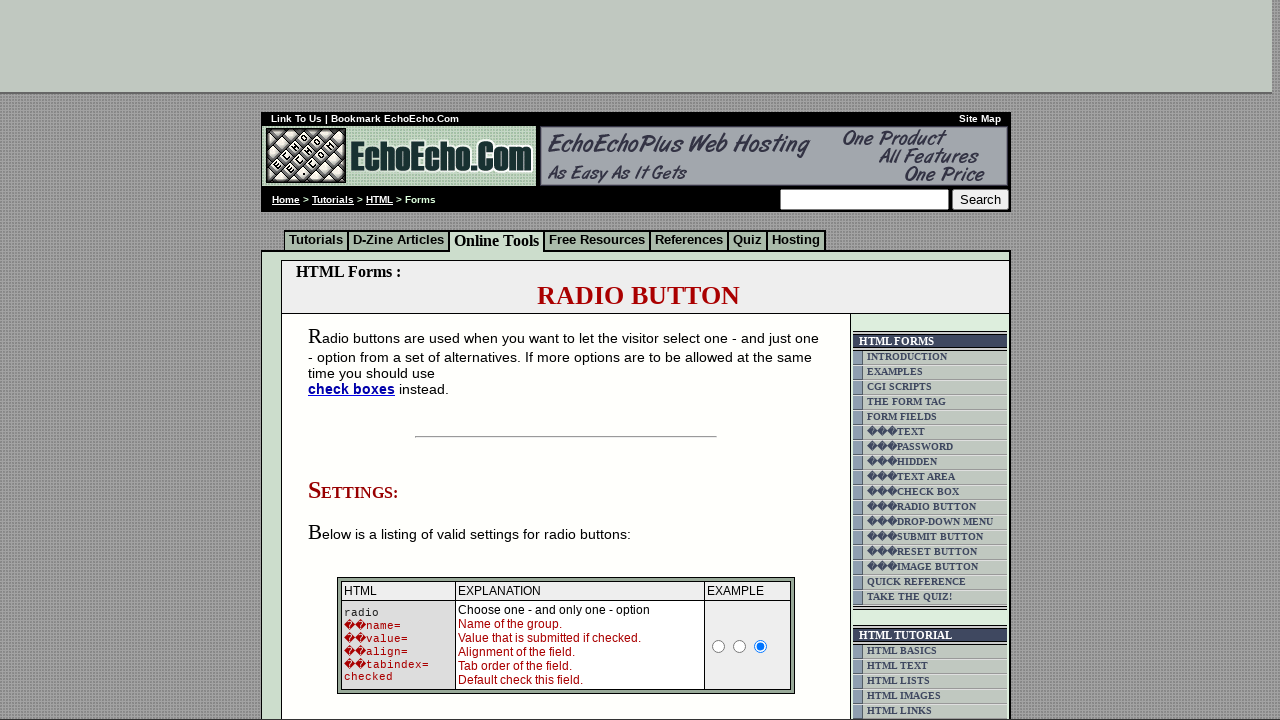

Located all radio buttons with name='group1'
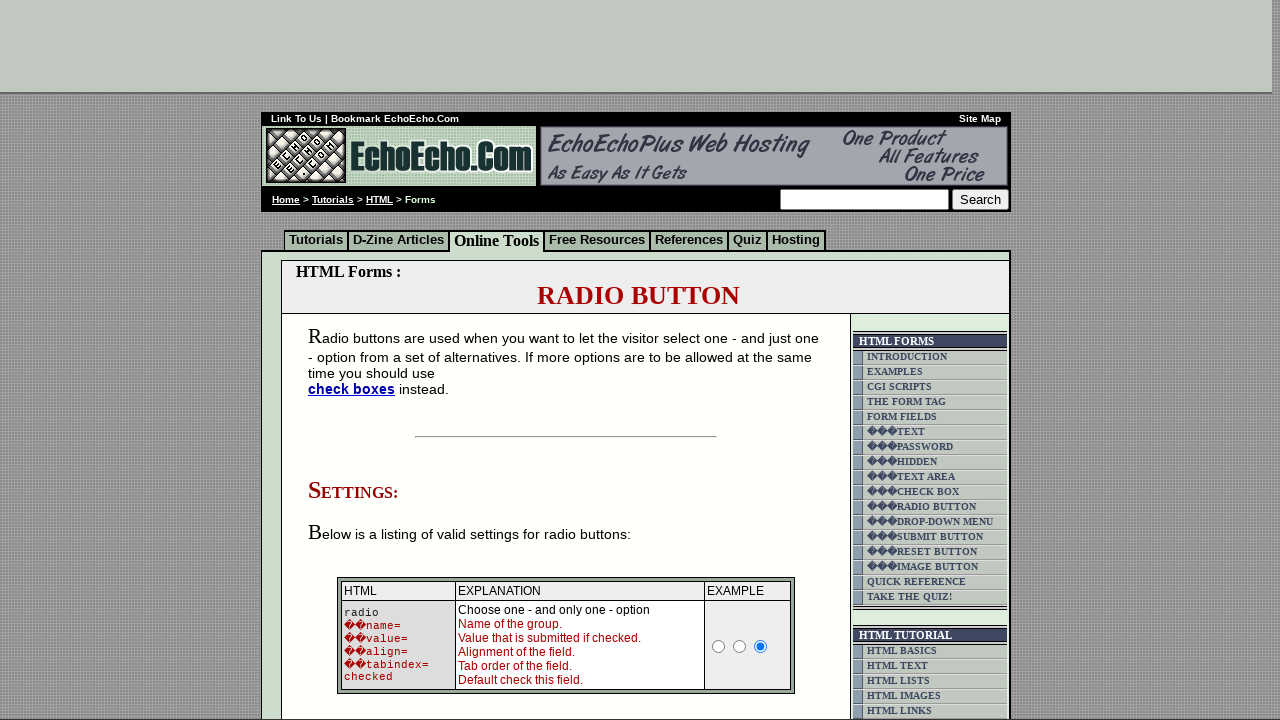

Radio button count: 3
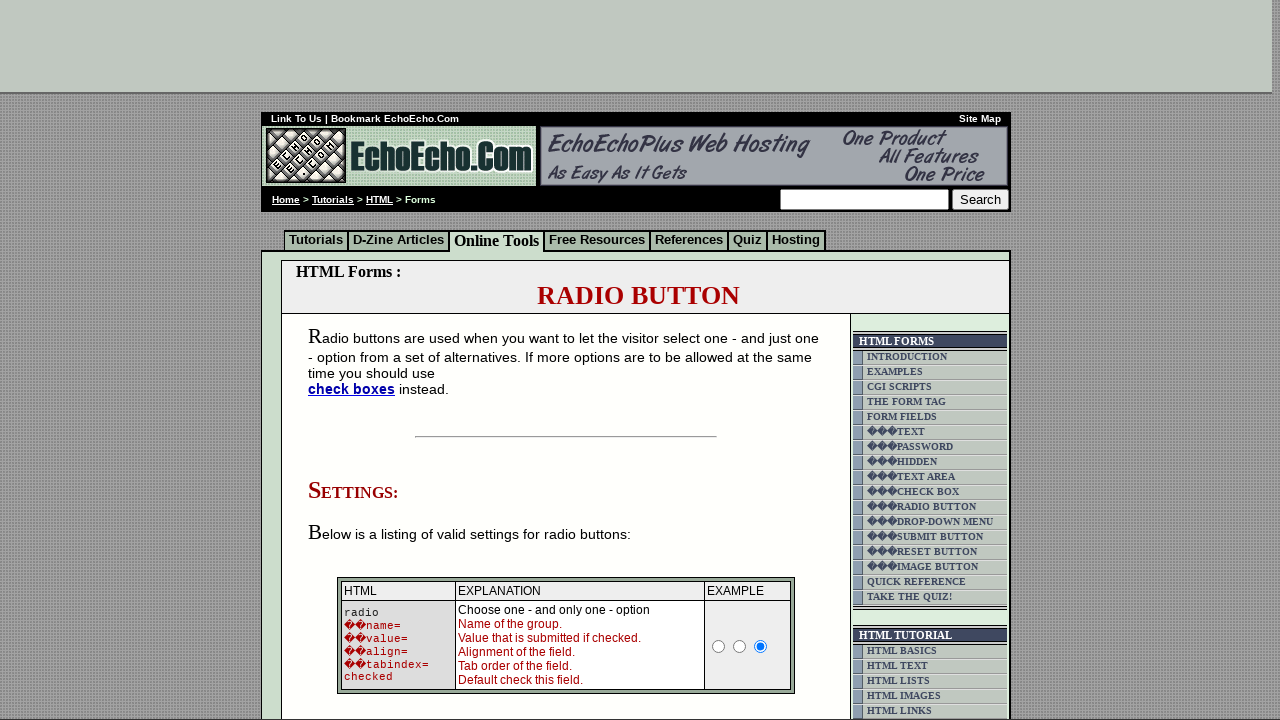

Clicked radio button at index 0 at (356, 360) on xpath=/html/body/div[2]/table[9]/tbody/tr/td[4]/table/tbody/tr/td/div/span/form/
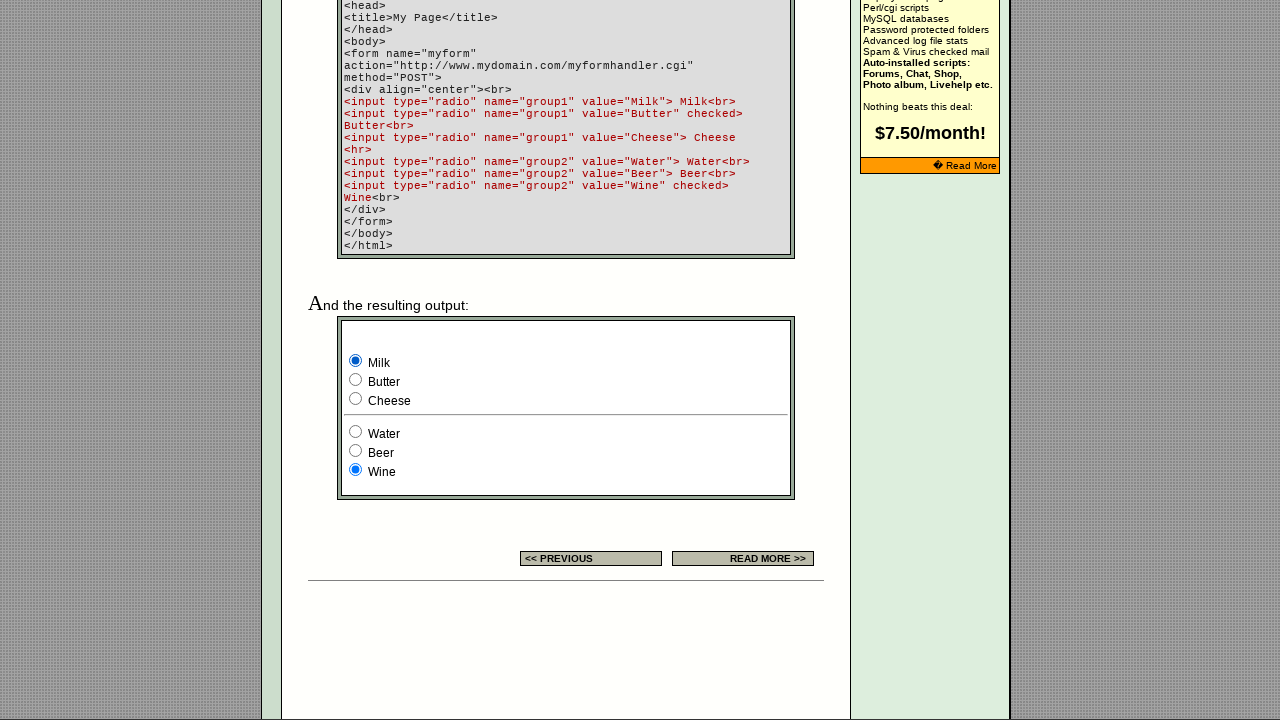

Retrieved value attribute from radio button at index 0: Milk
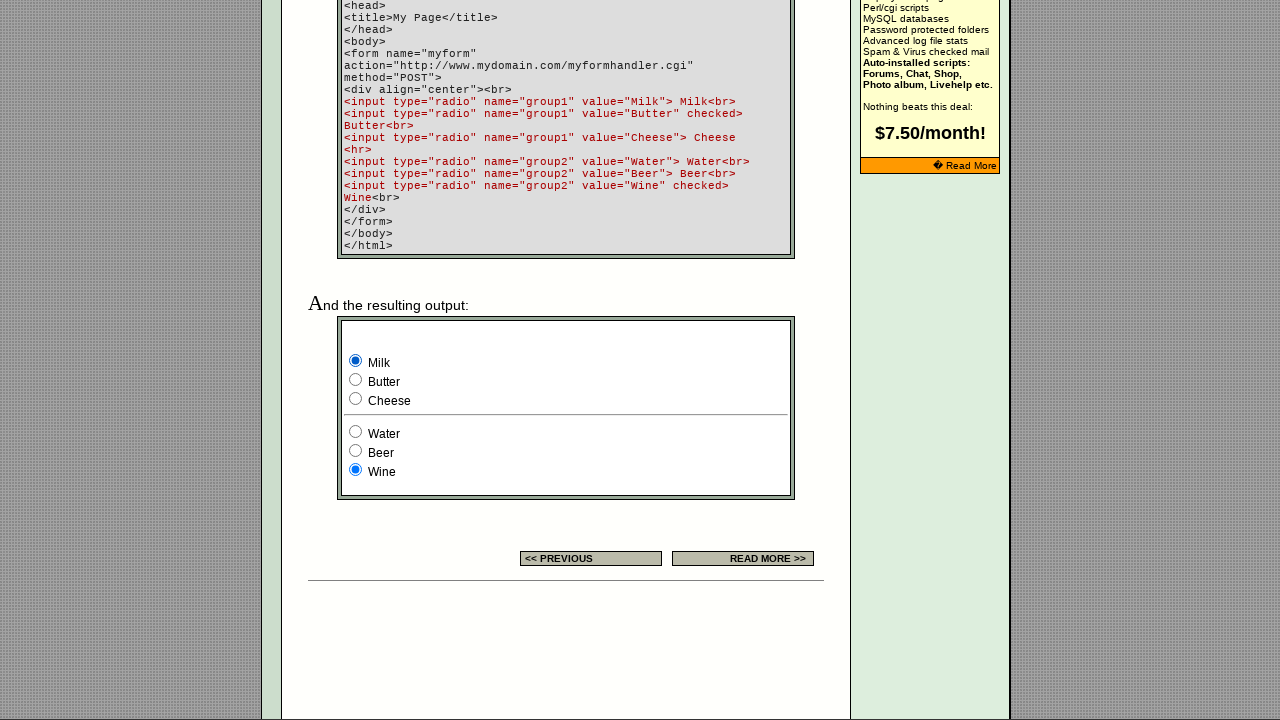

Checked selection state of radio button Milk: True
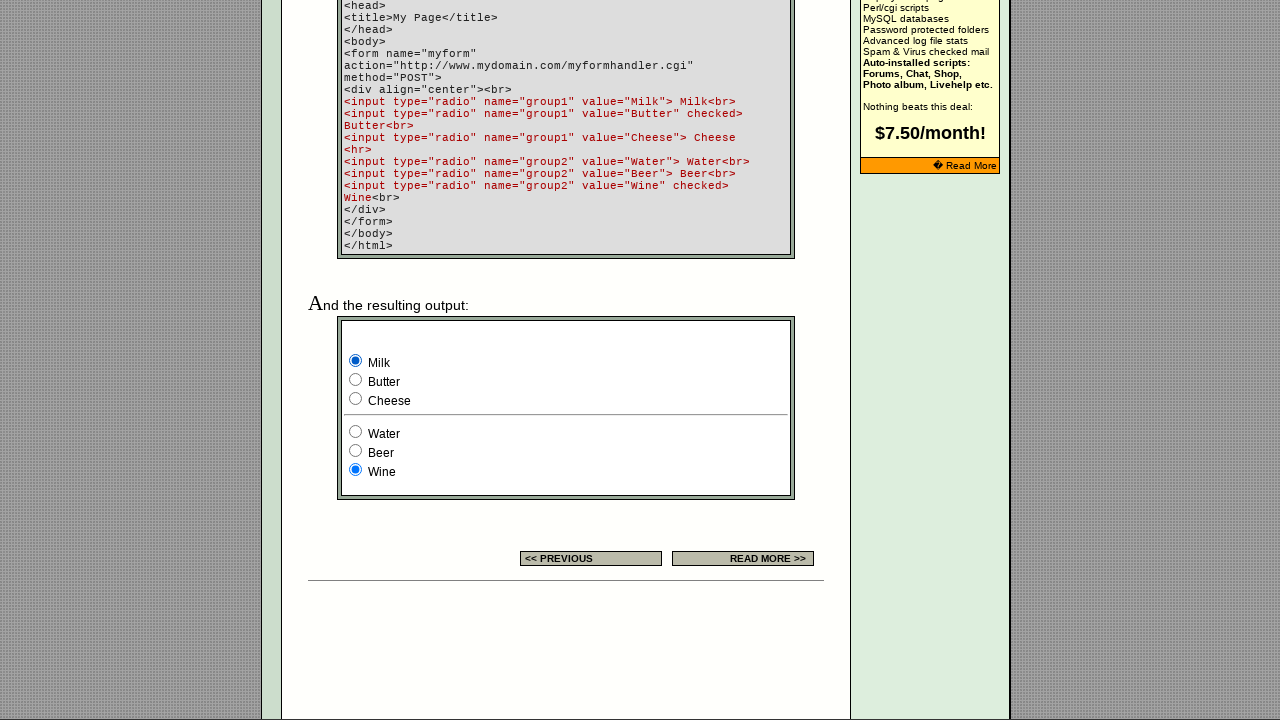

Retrieved value attribute from radio button at index 1: Butter
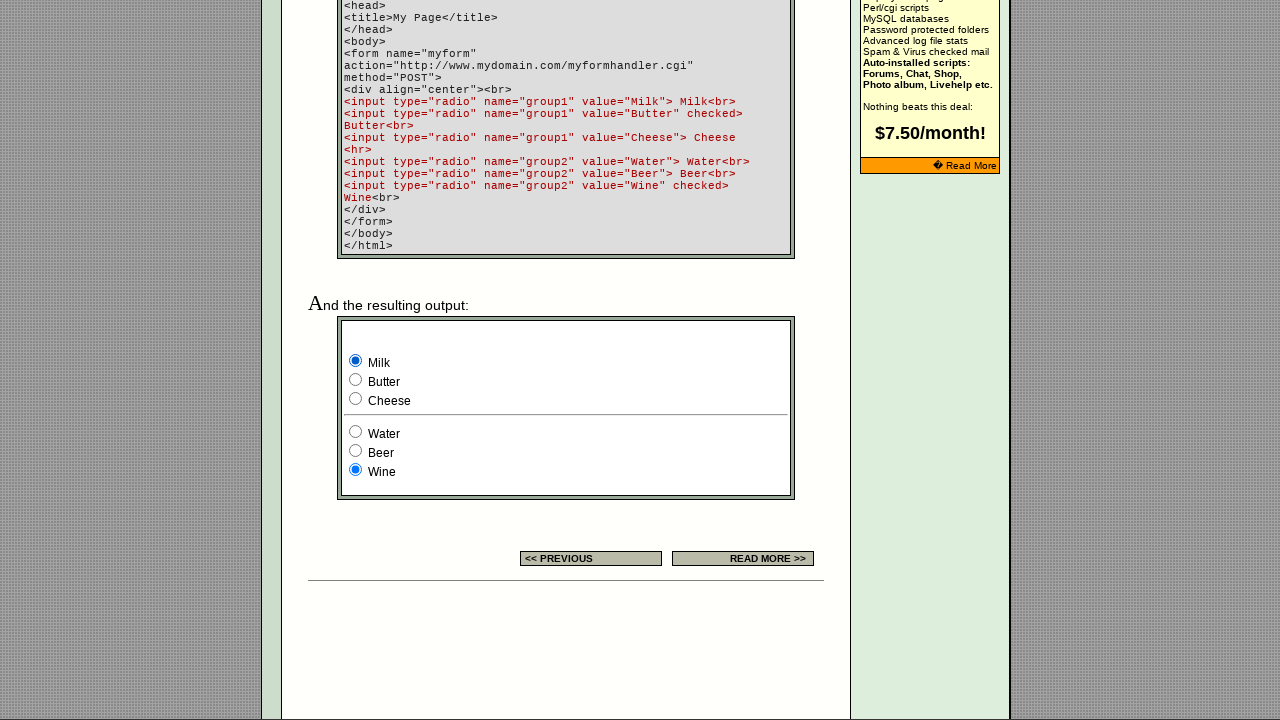

Checked selection state of radio button Butter: False
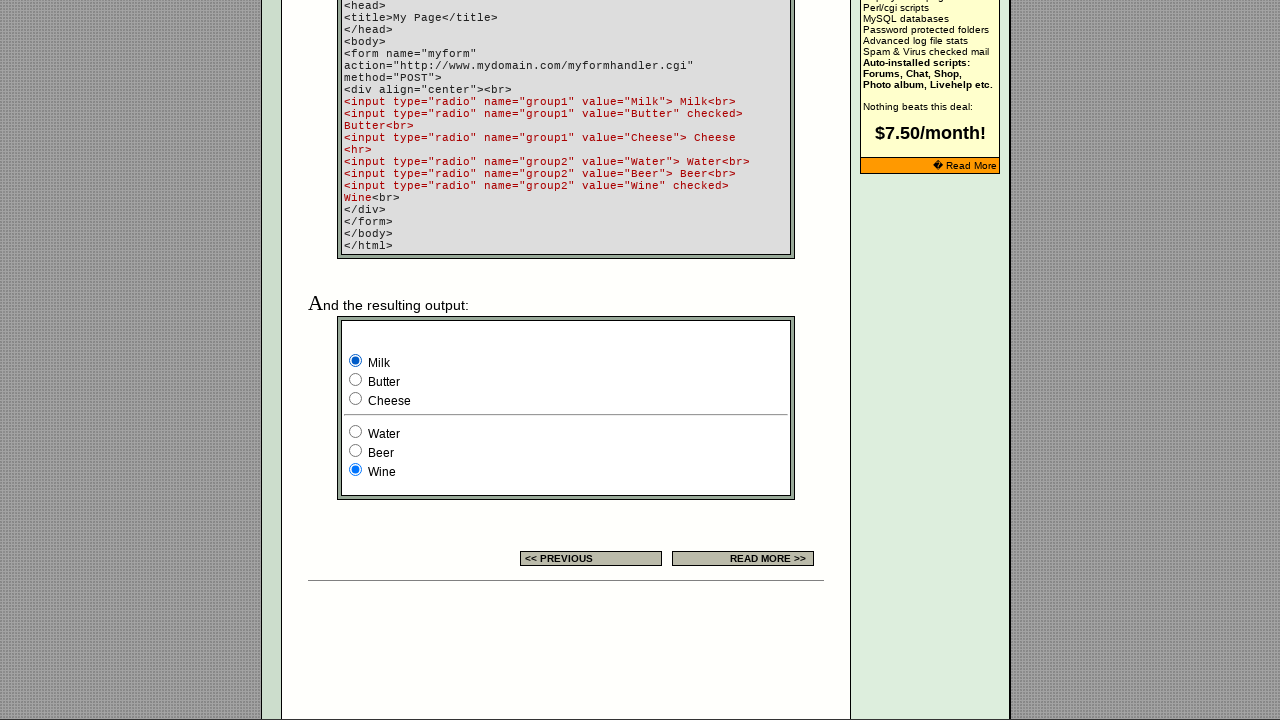

Retrieved value attribute from radio button at index 2: Cheese
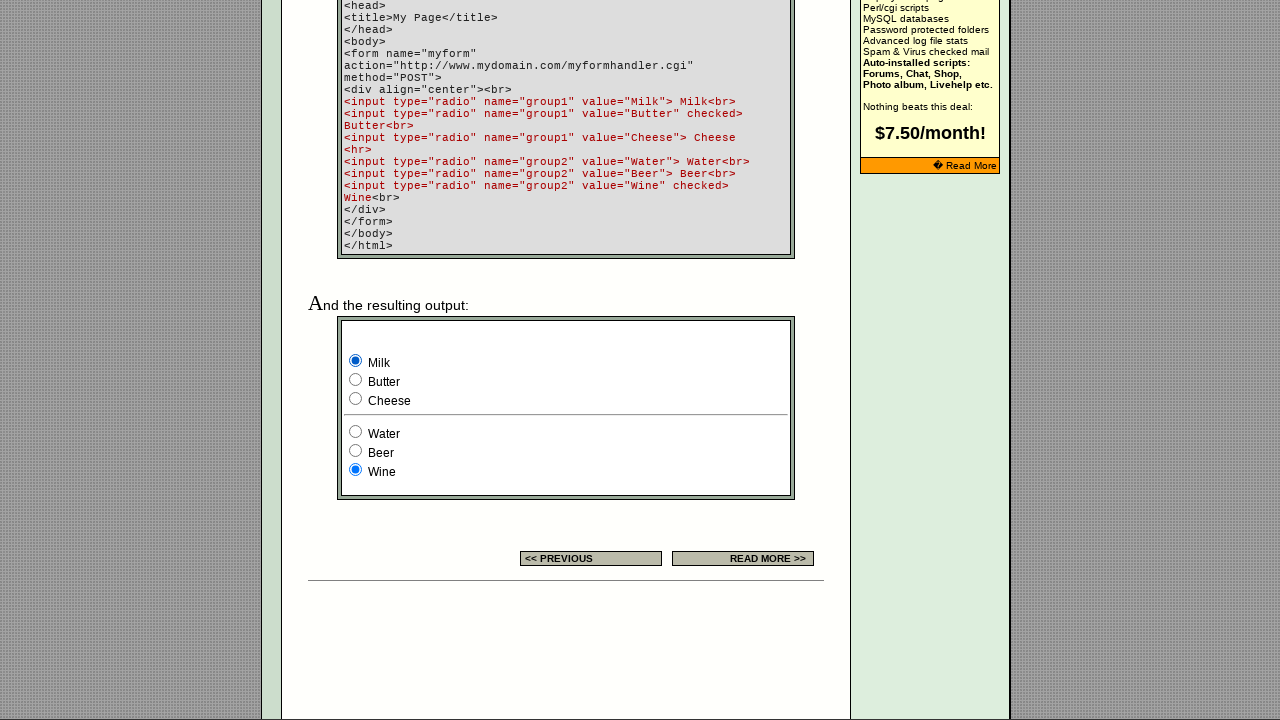

Checked selection state of radio button Cheese: False
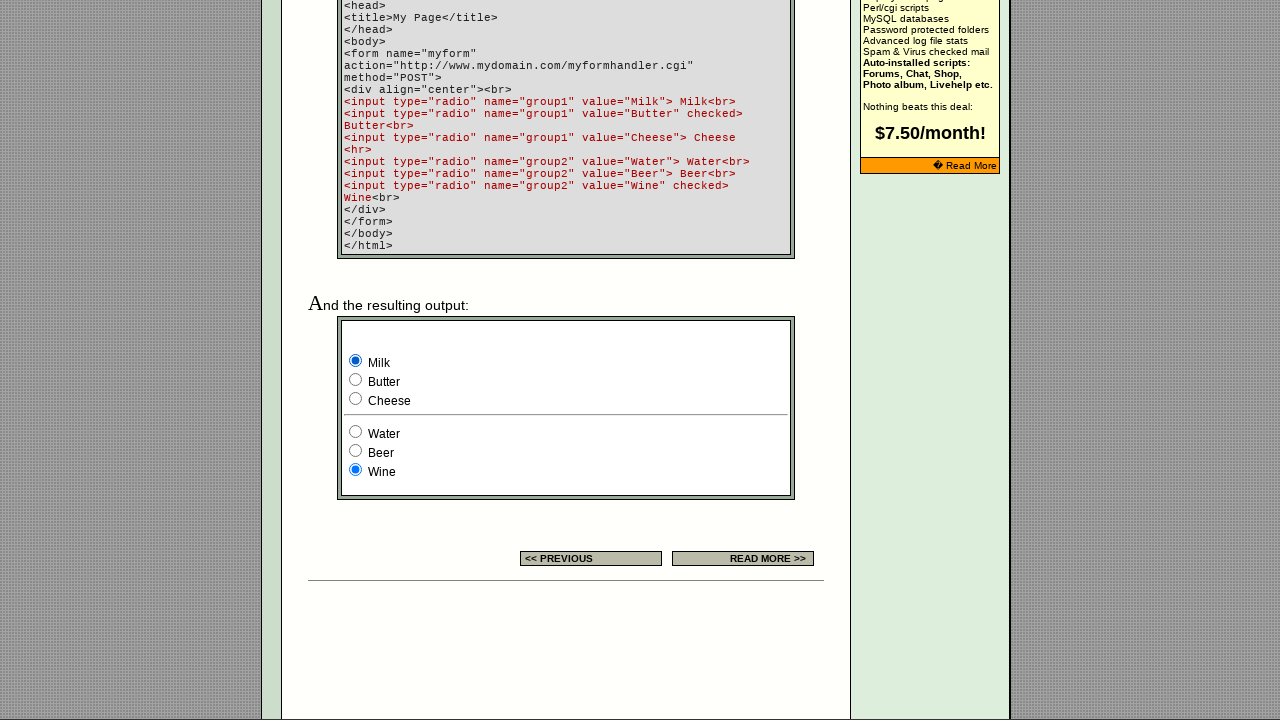

Clicked radio button at index 1 at (356, 380) on xpath=/html/body/div[2]/table[9]/tbody/tr/td[4]/table/tbody/tr/td/div/span/form/
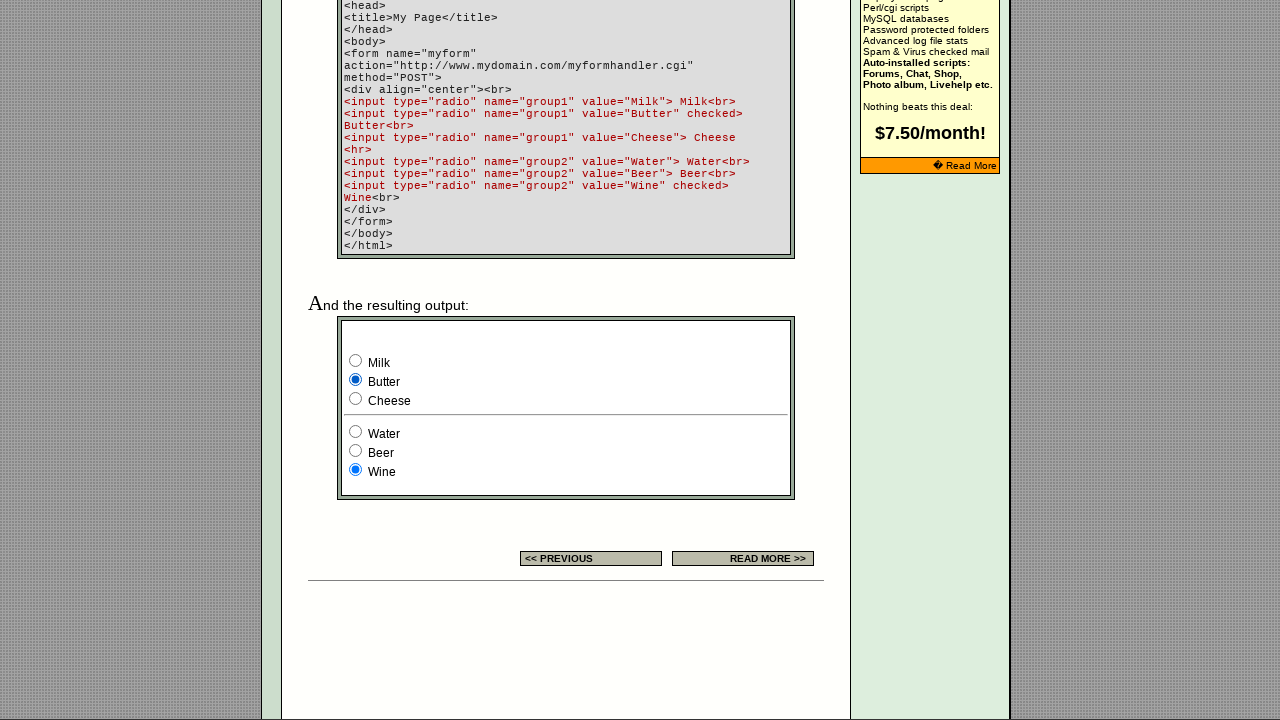

Retrieved value attribute from radio button at index 0: Milk
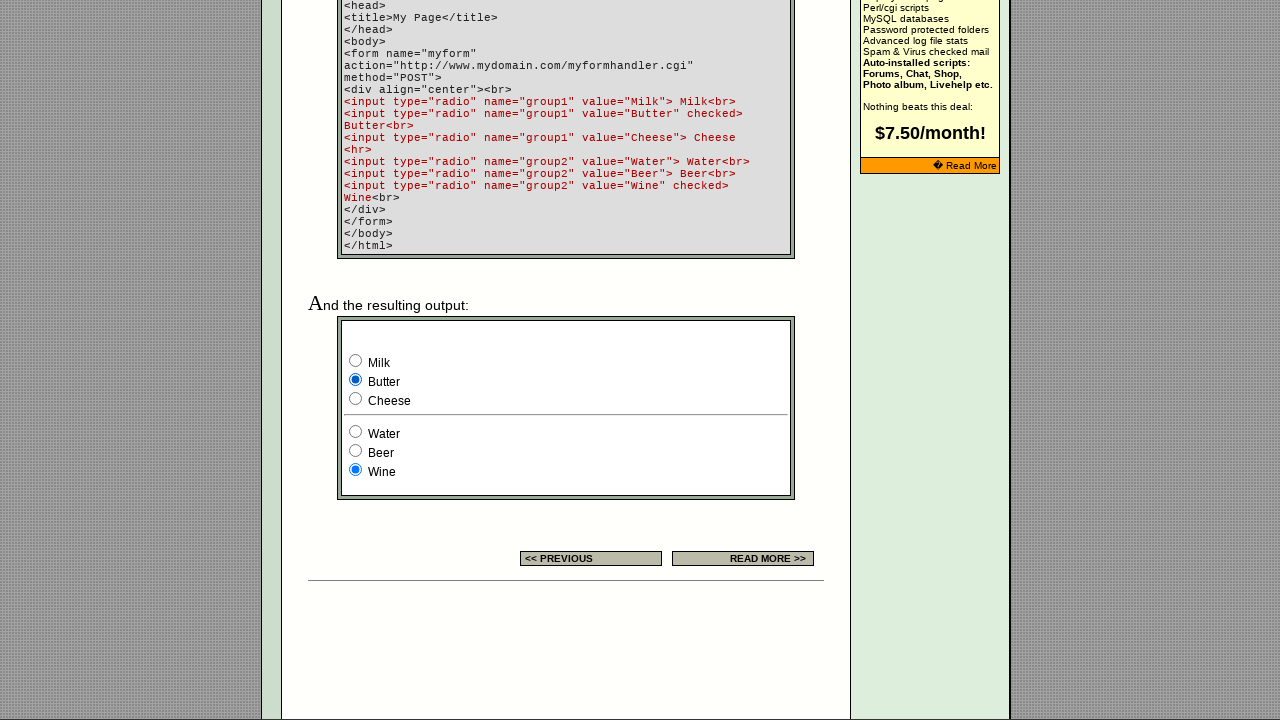

Checked selection state of radio button Milk: False
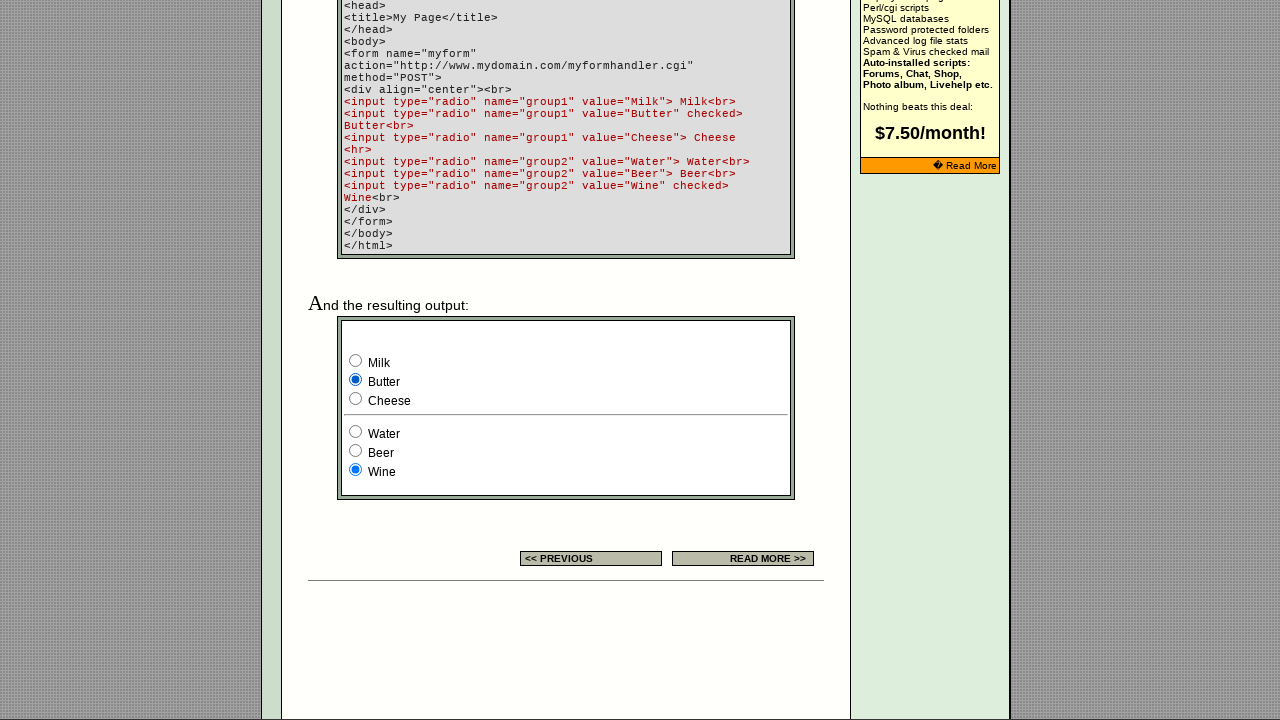

Retrieved value attribute from radio button at index 1: Butter
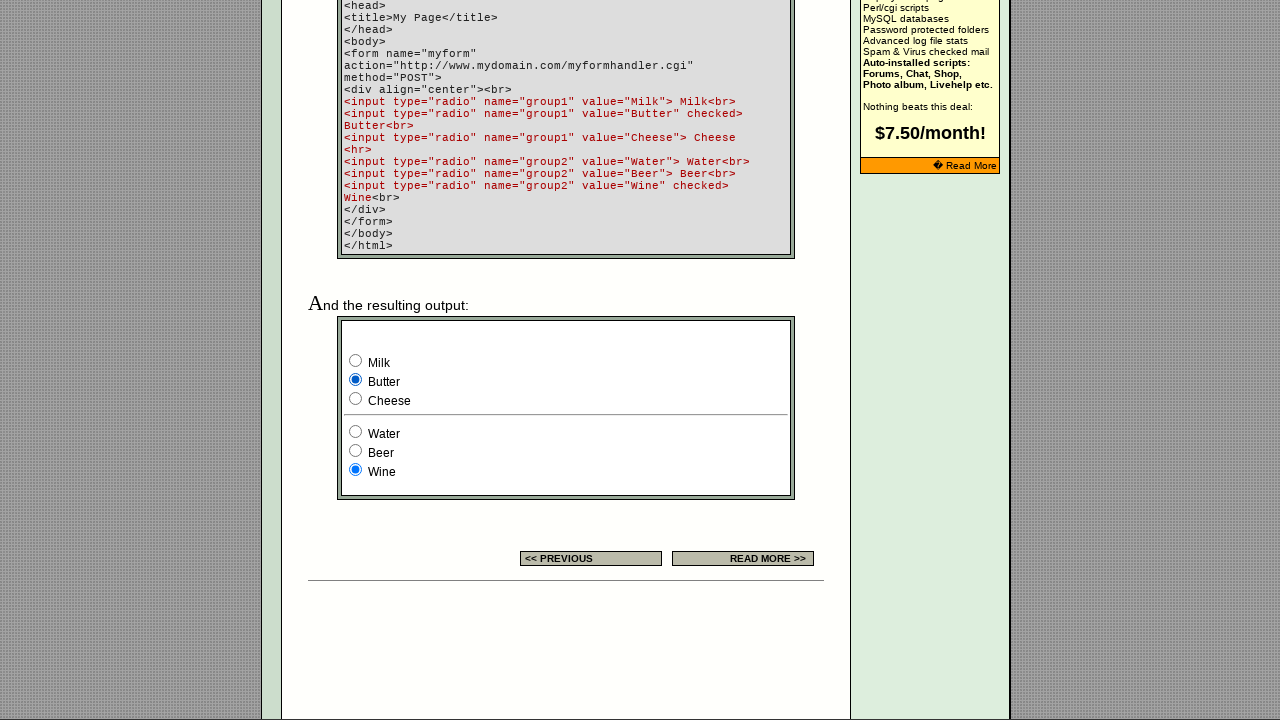

Checked selection state of radio button Butter: True
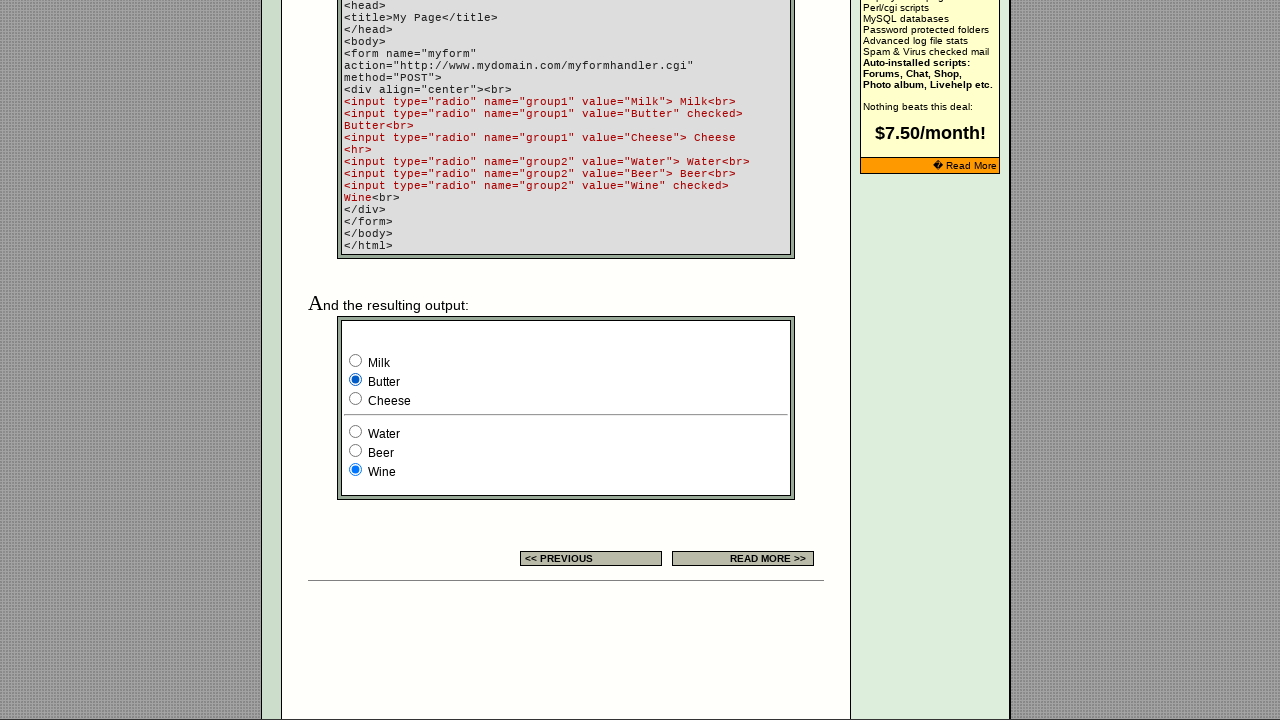

Retrieved value attribute from radio button at index 2: Cheese
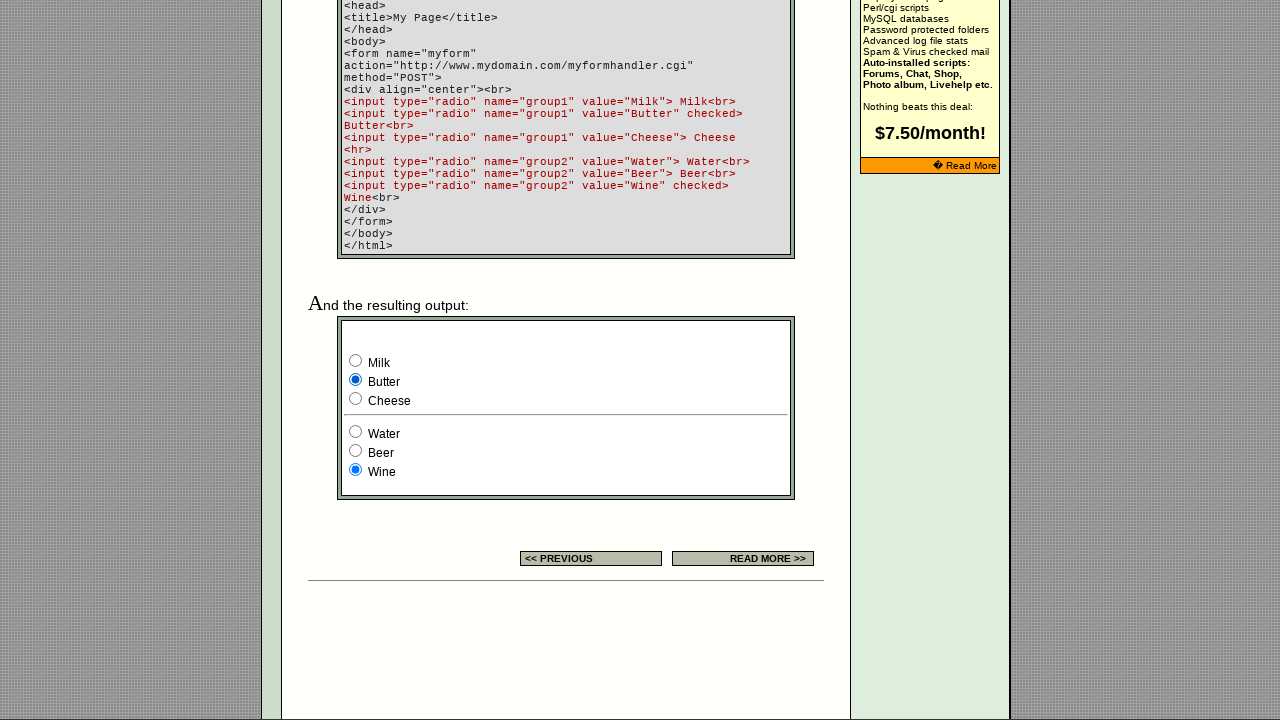

Checked selection state of radio button Cheese: False
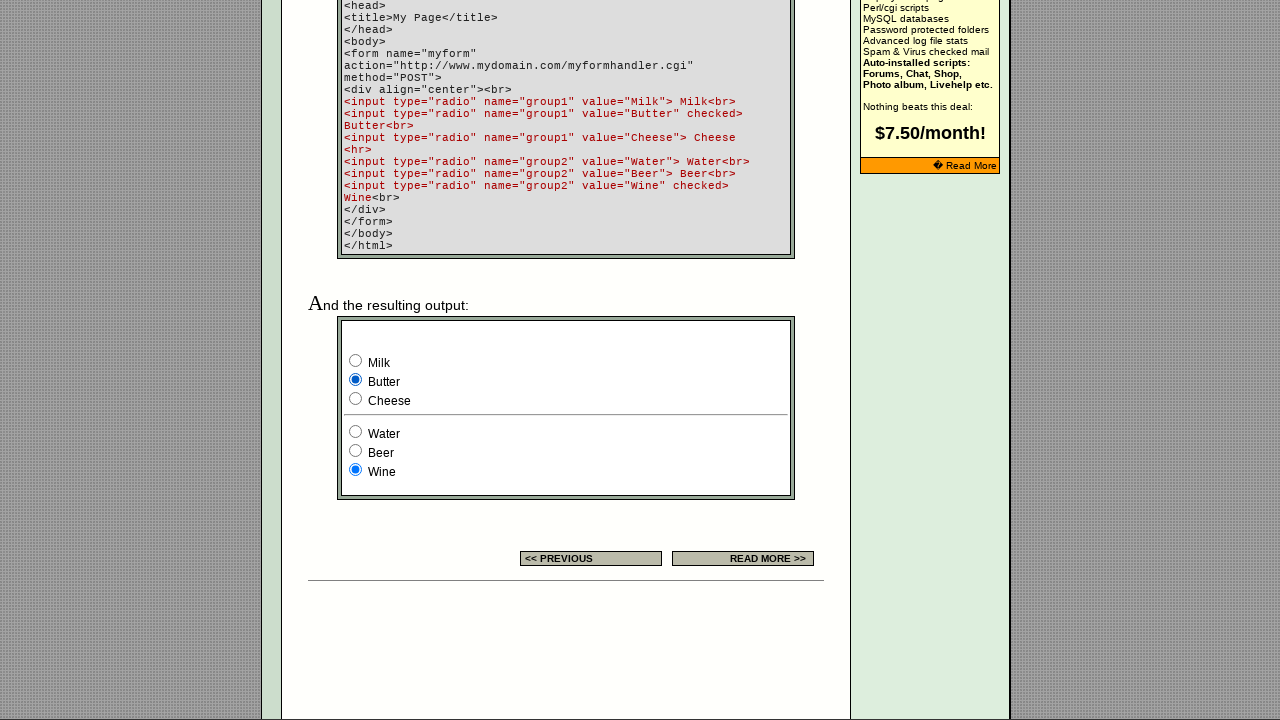

Clicked radio button at index 2 at (356, 398) on xpath=/html/body/div[2]/table[9]/tbody/tr/td[4]/table/tbody/tr/td/div/span/form/
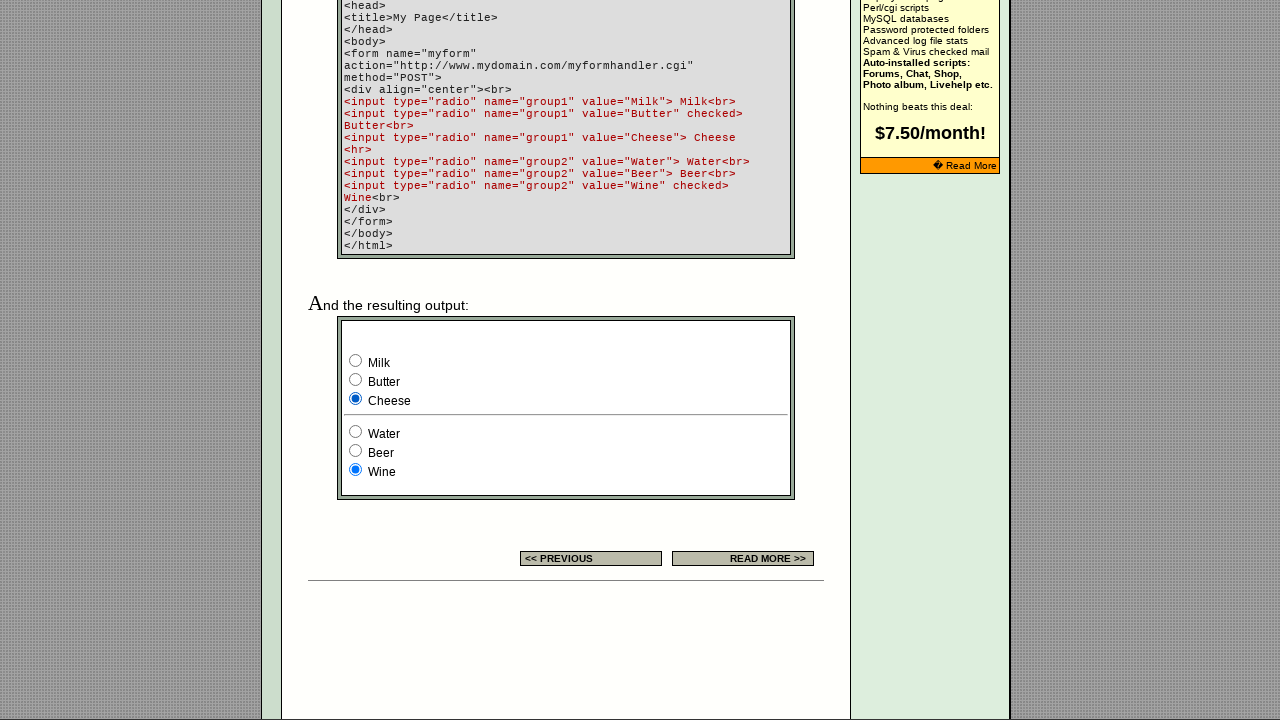

Retrieved value attribute from radio button at index 0: Milk
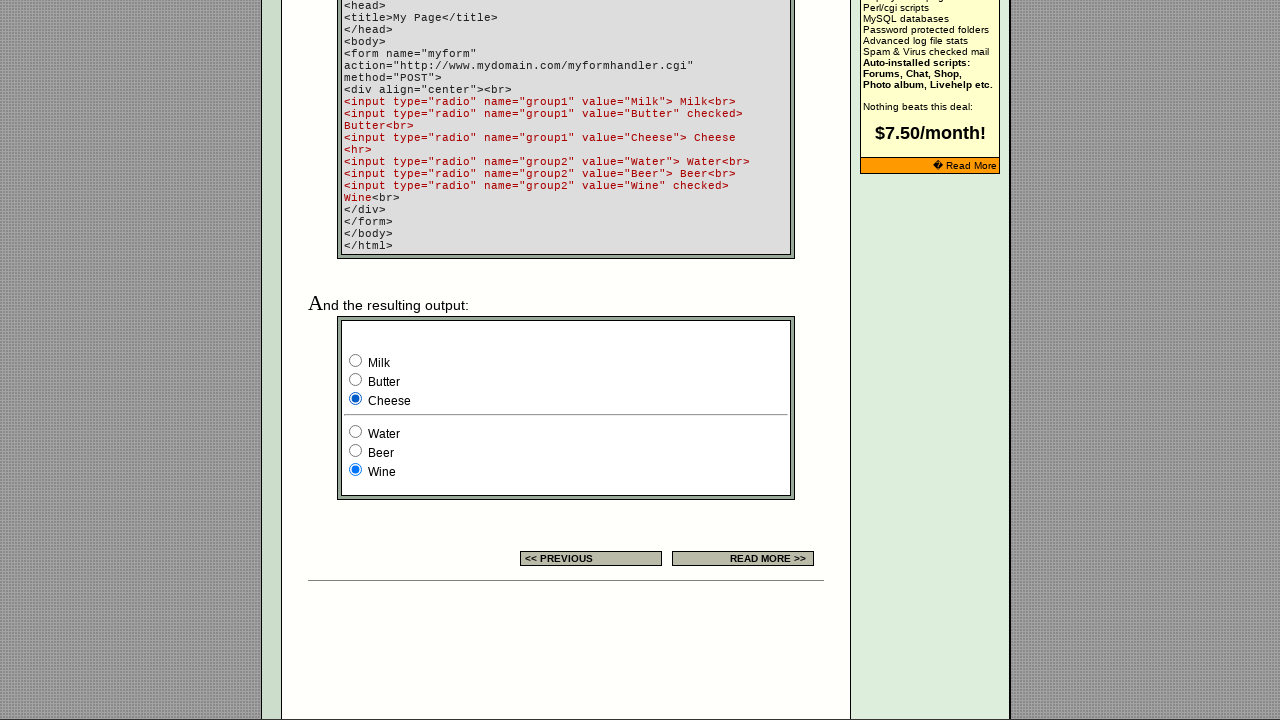

Checked selection state of radio button Milk: False
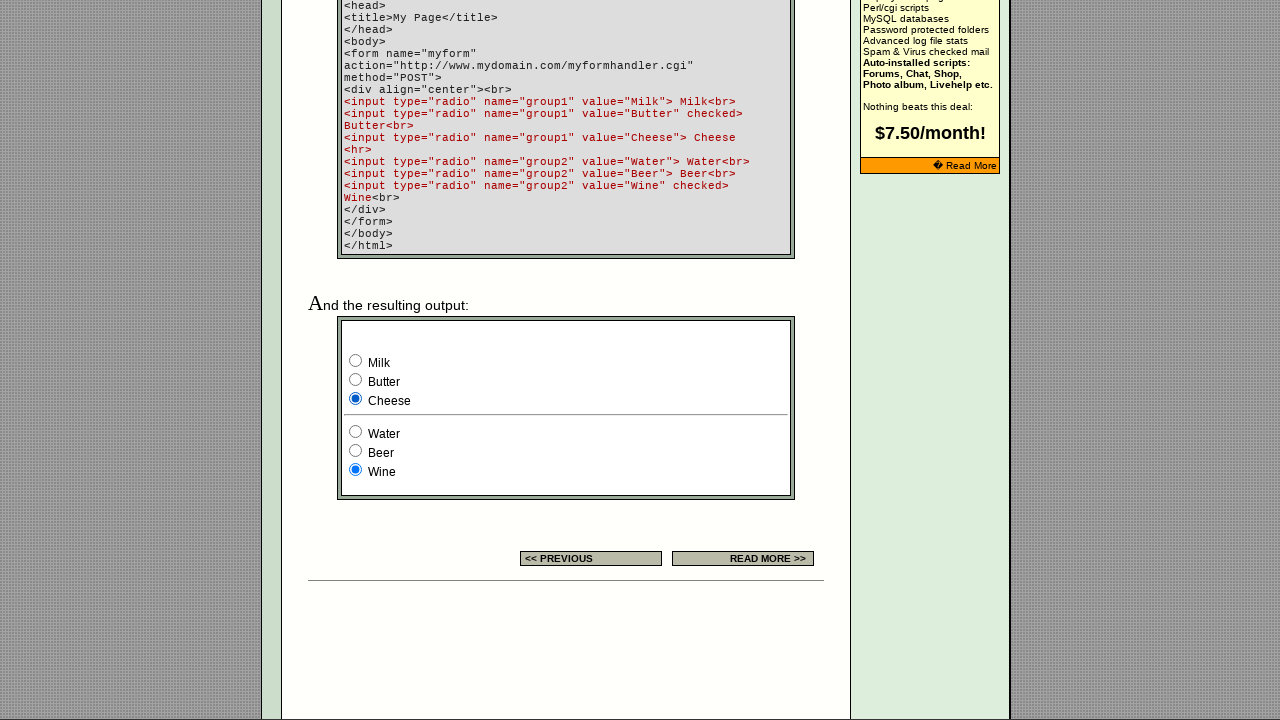

Retrieved value attribute from radio button at index 1: Butter
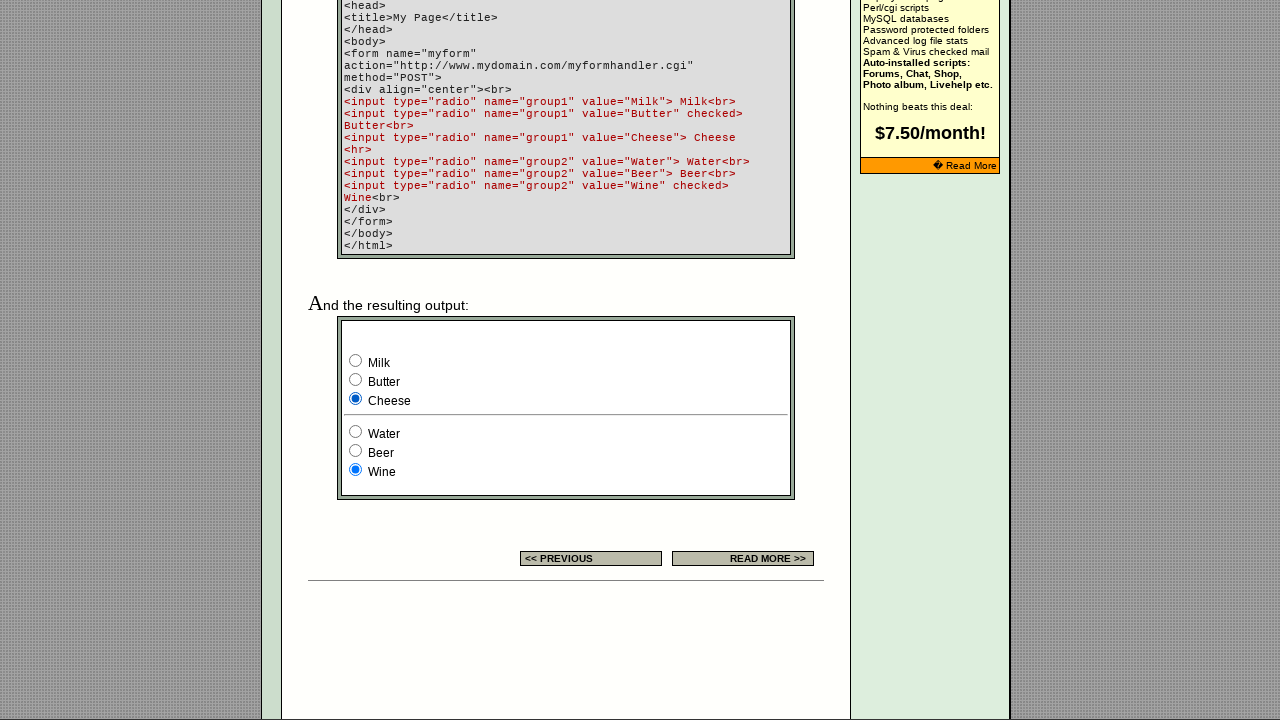

Checked selection state of radio button Butter: False
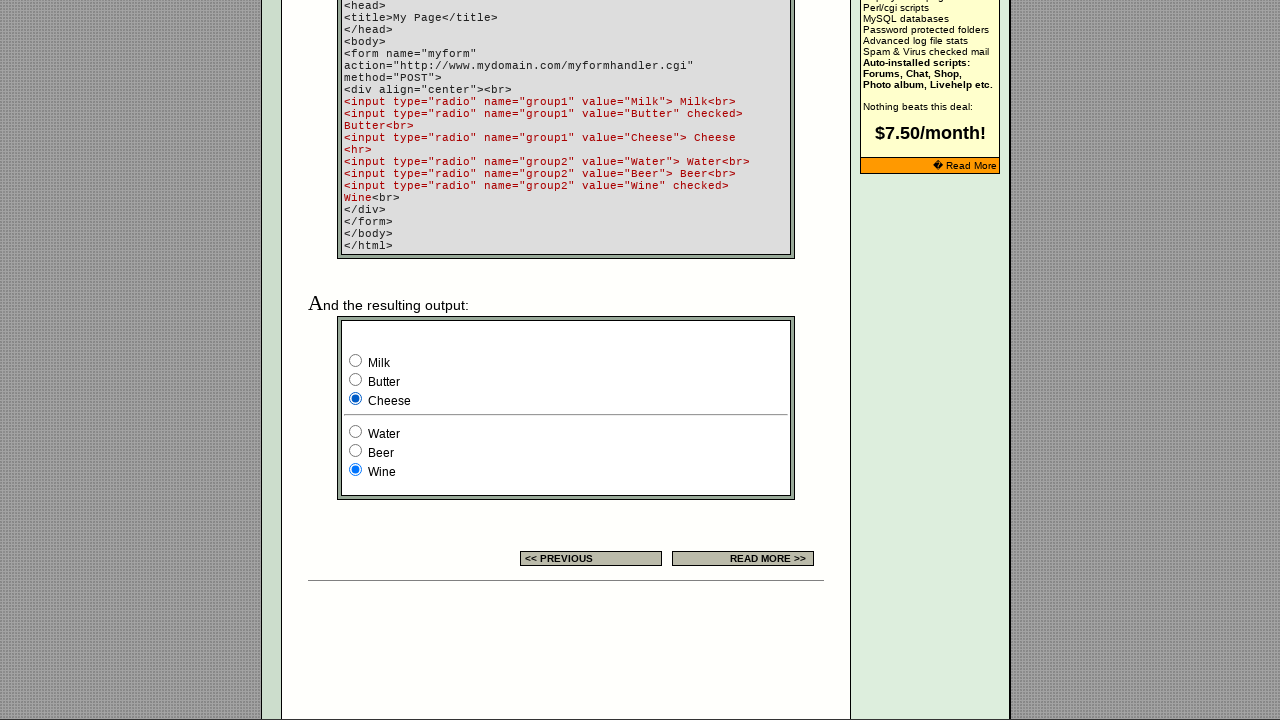

Retrieved value attribute from radio button at index 2: Cheese
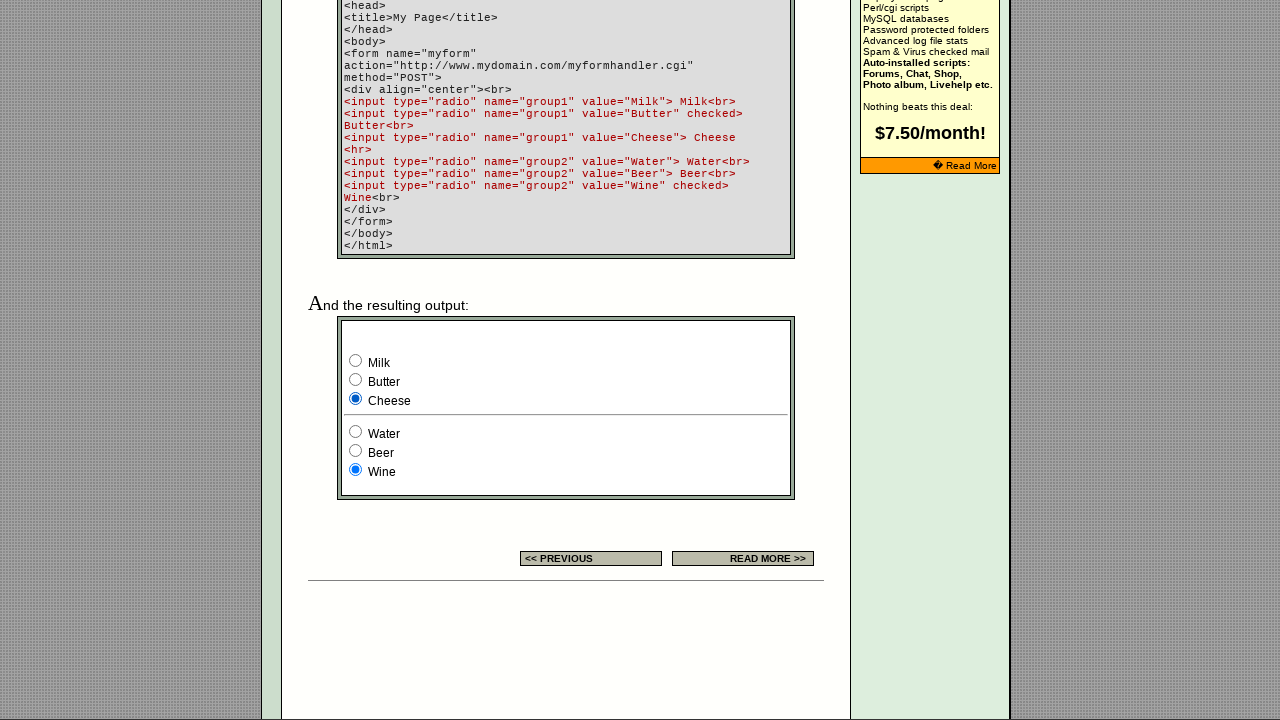

Checked selection state of radio button Cheese: True
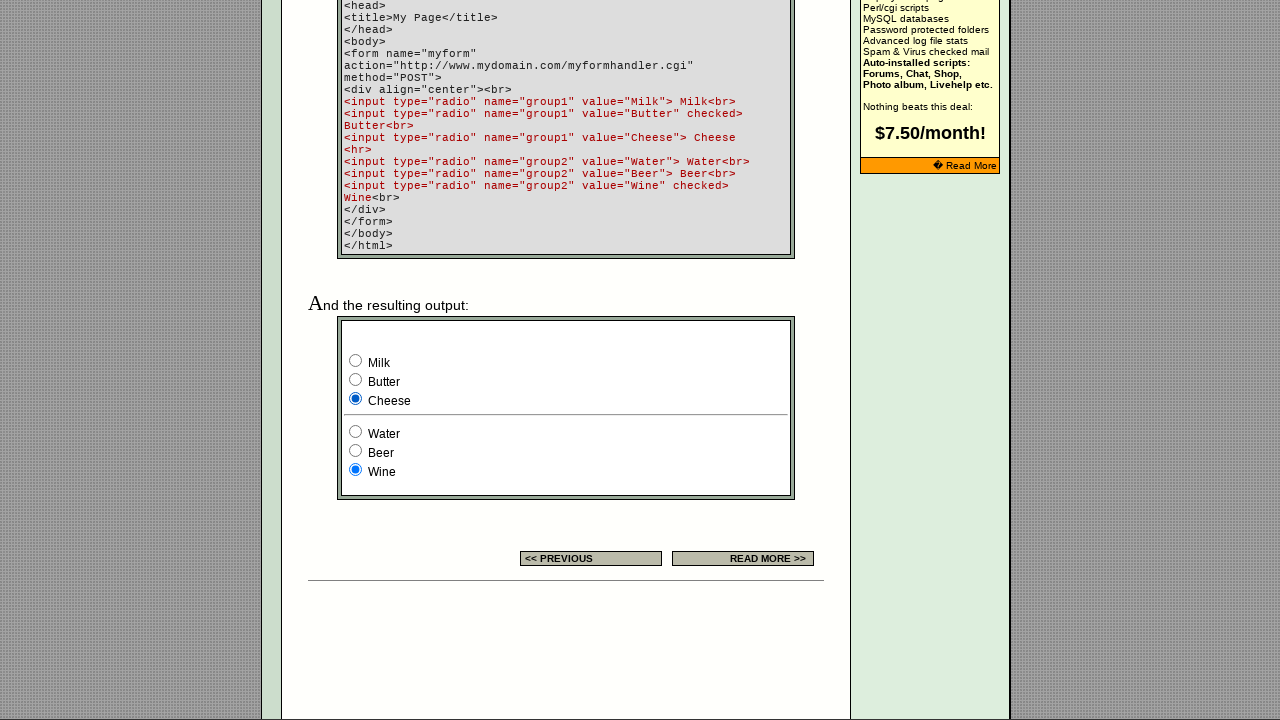

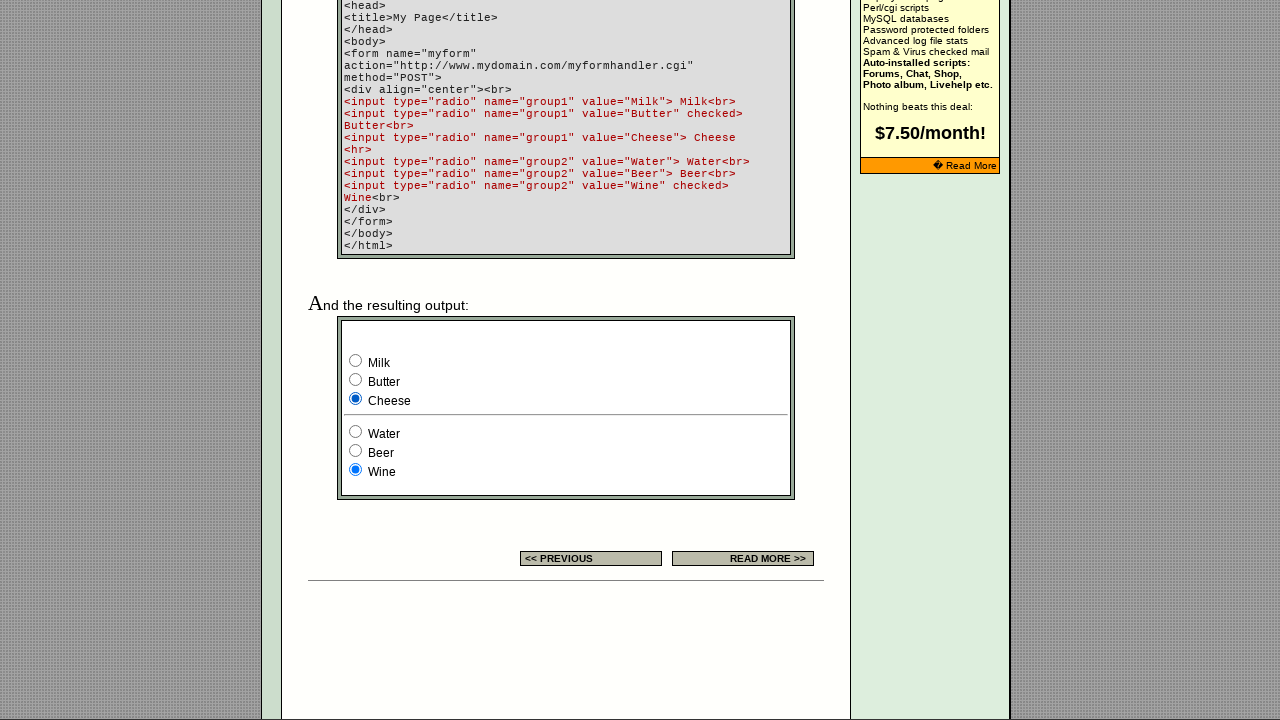